Navigates to the Décoration category page via the header menu

Starting URL: https://shop.electro-vip.com/

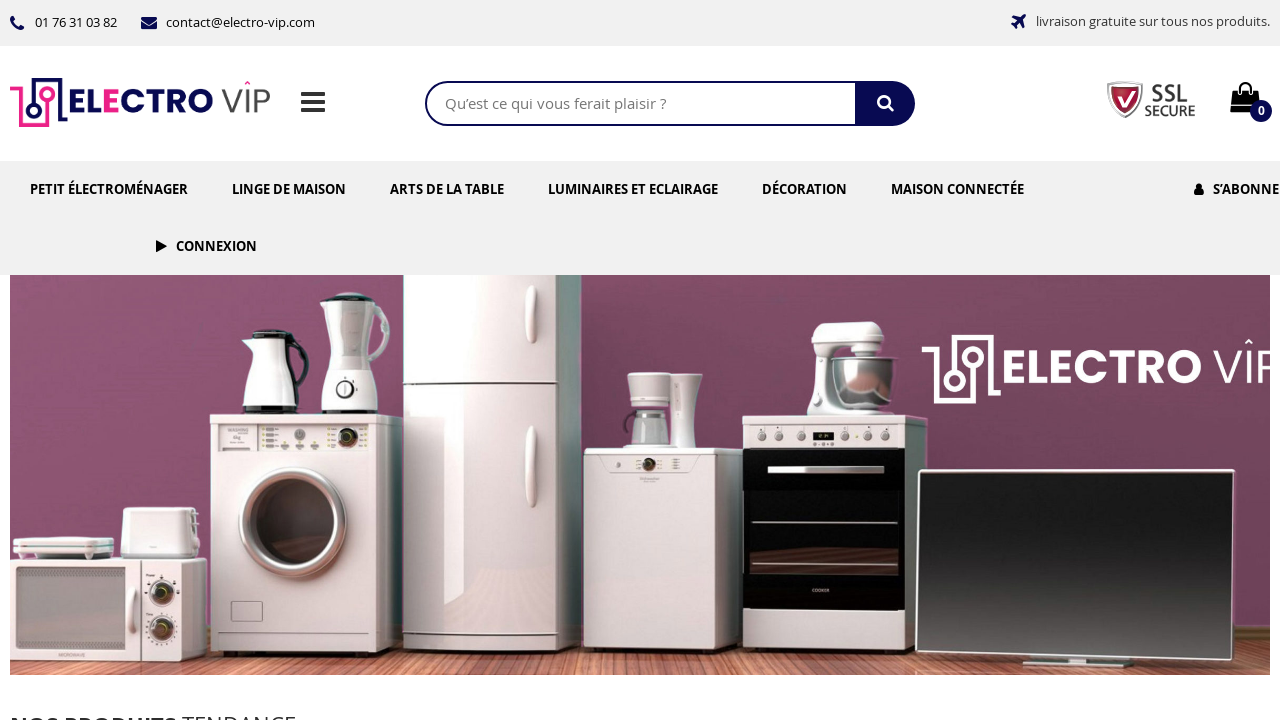

Clicked on Décoration header menu link at (804, 189) on internal:role=link[name="Décoration"i]
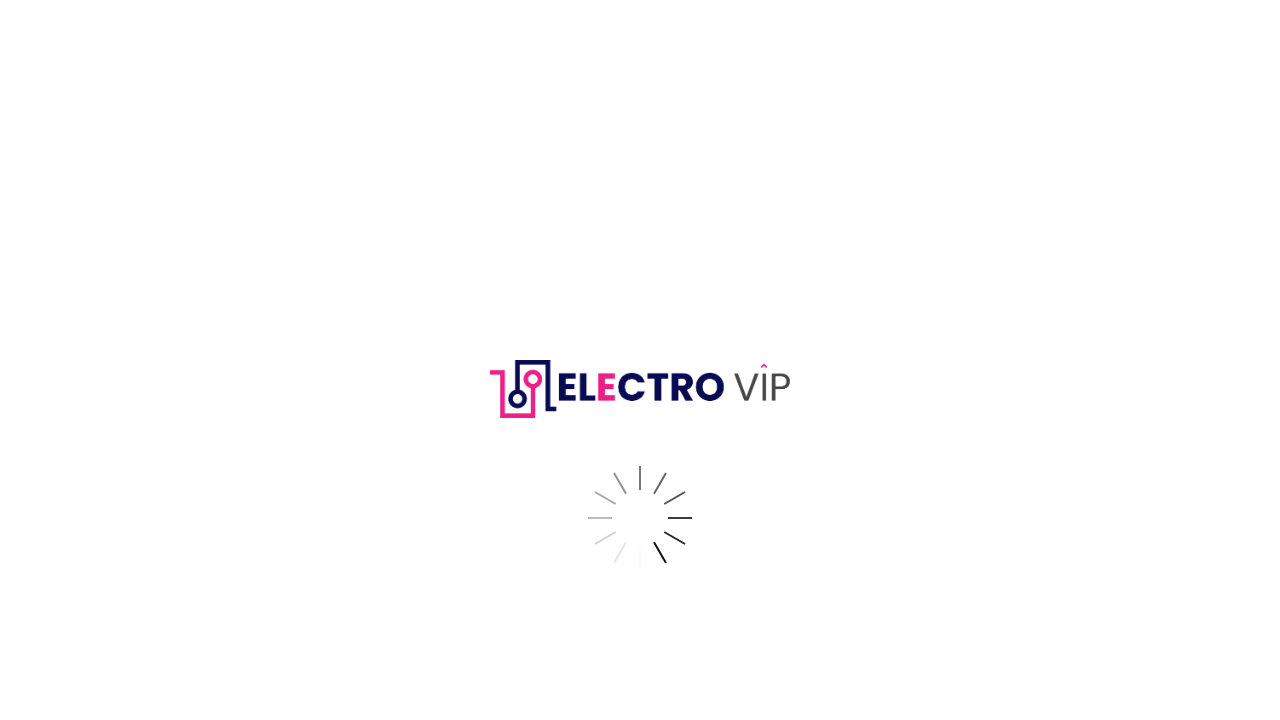

Navigation to Décoration category page completed
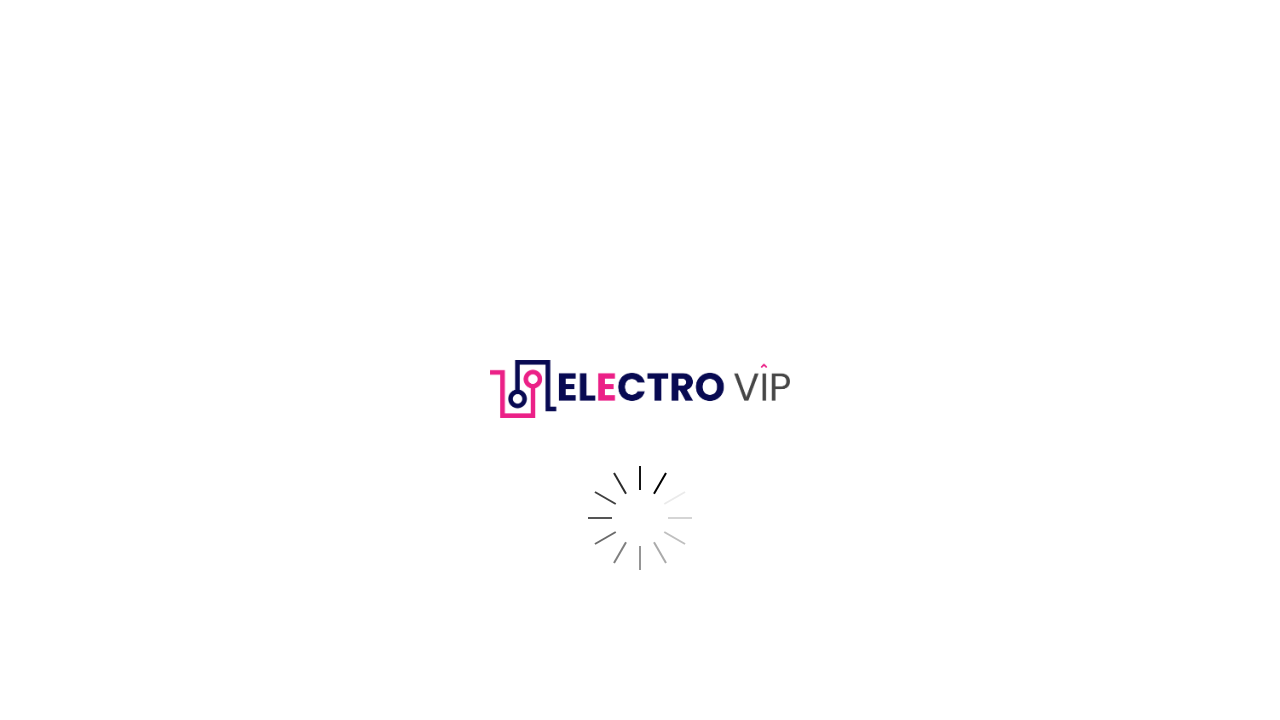

Scrolled to footer to verify page loaded
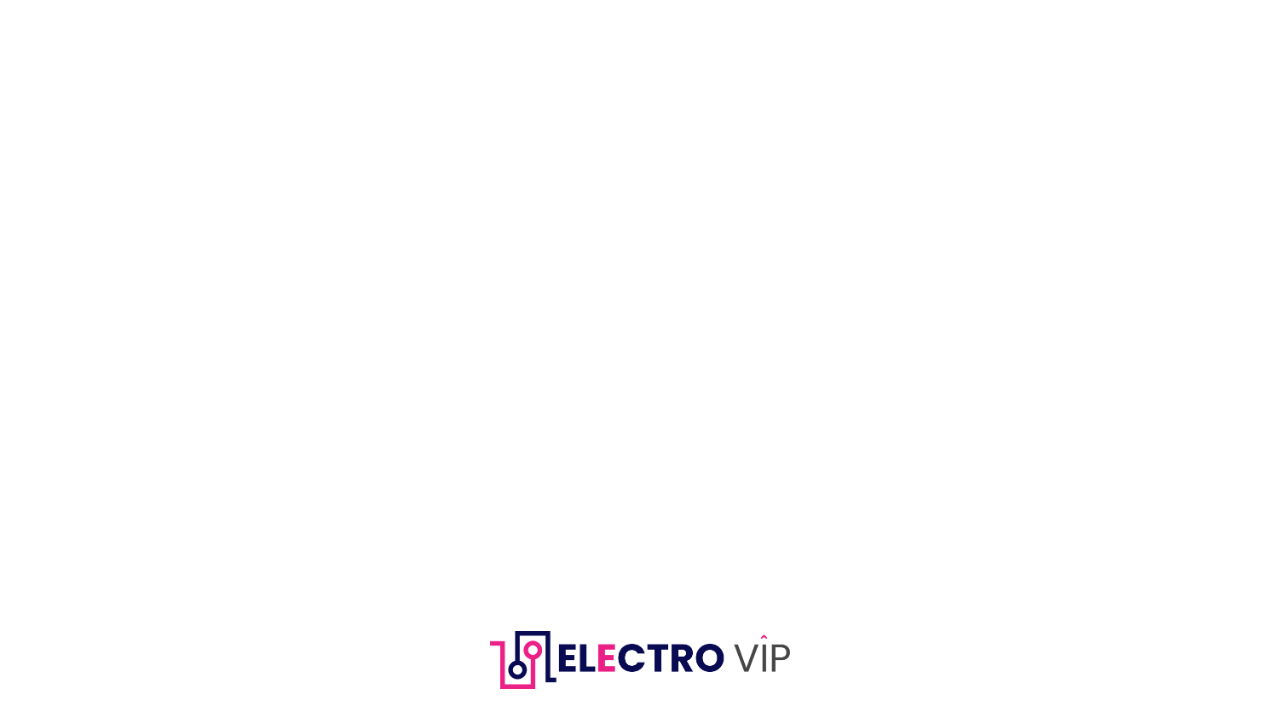

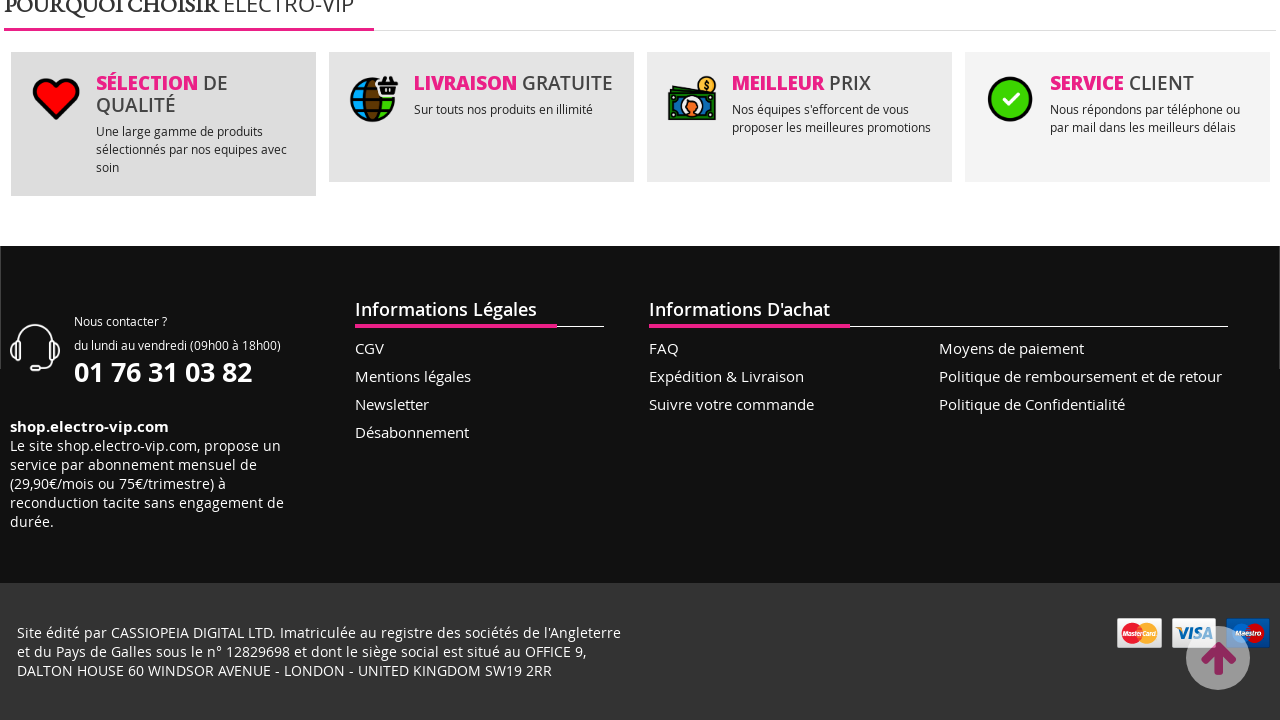